Tests various mouse interactions on buttons including regular click, right-click, and double-click

Starting URL: https://www.tutorialspoint.com/selenium/practice/buttons.php

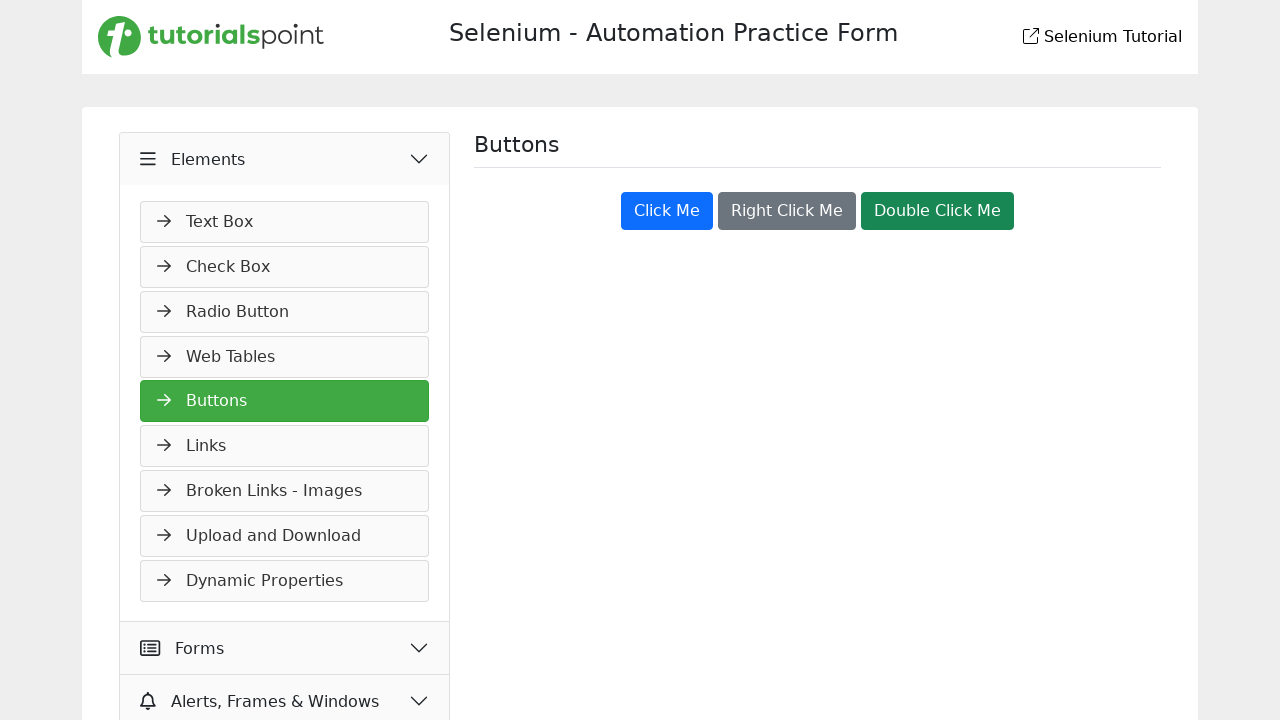

Performed regular click on primary button at (667, 211) on button.btn.btn-primary
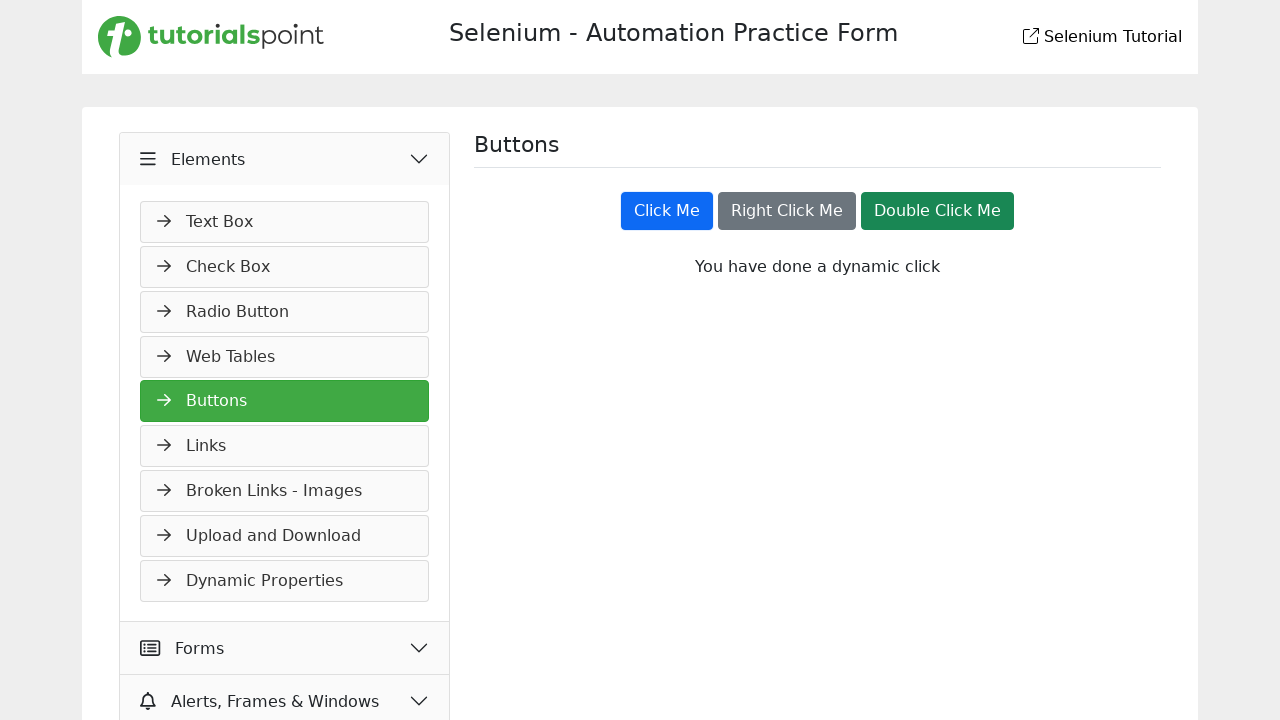

Performed right-click on secondary button at (787, 211) on button.btn.btn-secondary
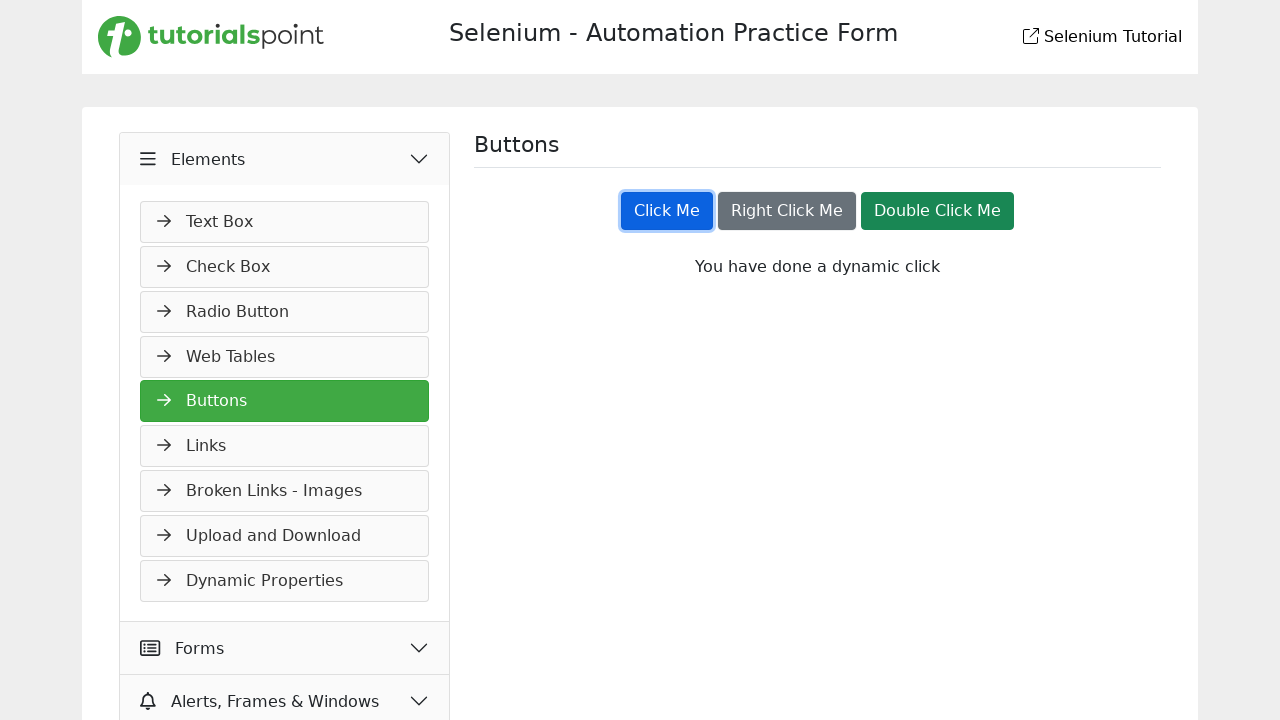

Performed double-click on success button at (938, 211) on button.btn.btn-success
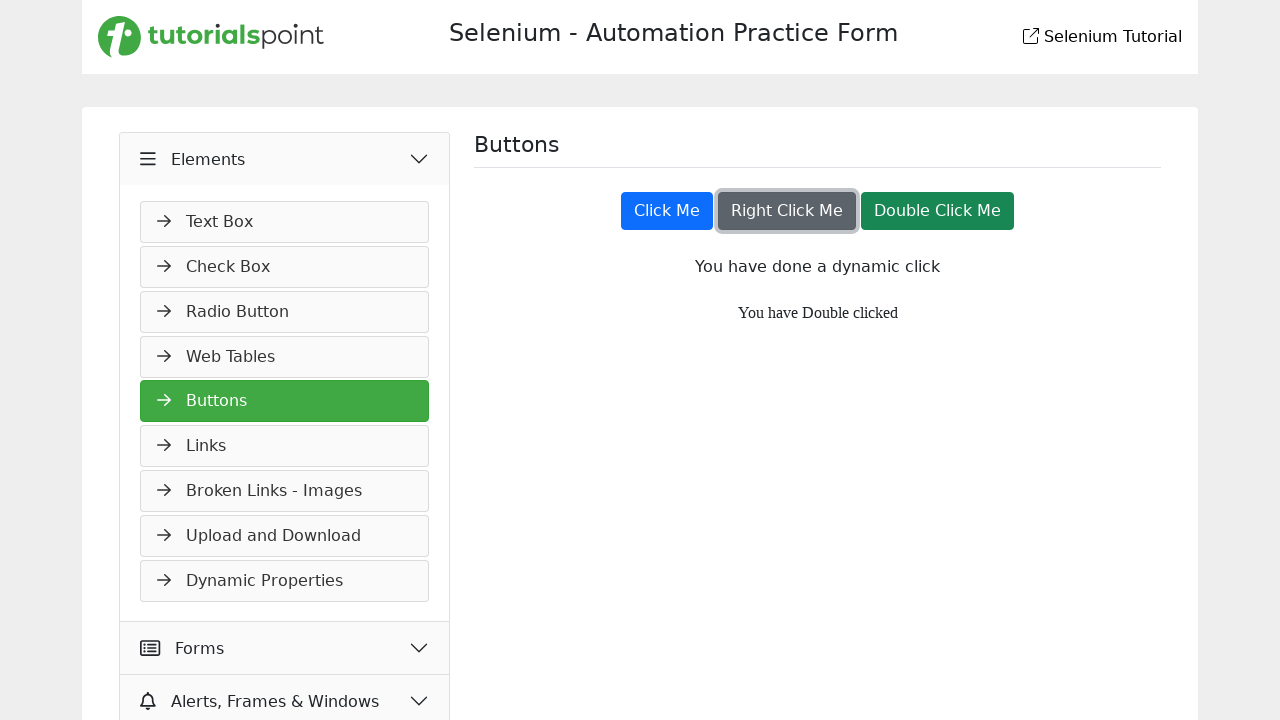

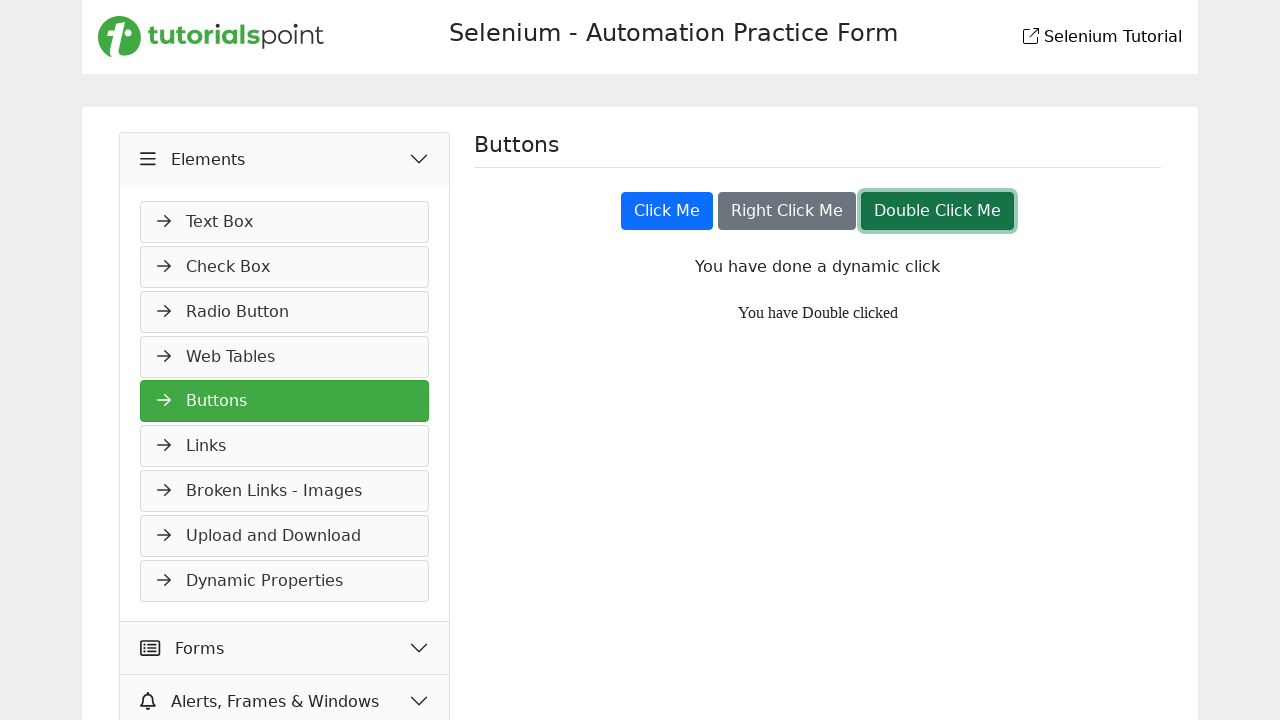